Tests CSS selectors on DemoQA homepage by maximizing window, clicking on a card element, and then clicking on a radio button menu item

Starting URL: https://demoqa.com/

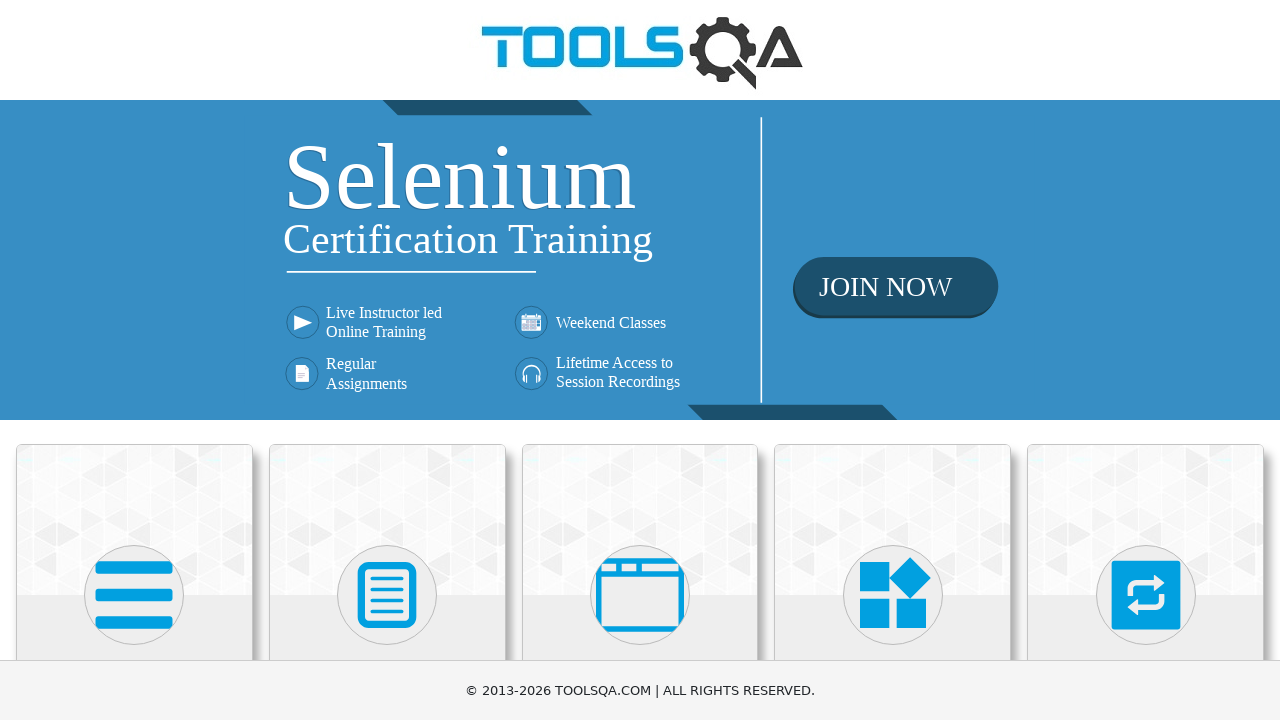

Footer element loaded on DemoQA homepage
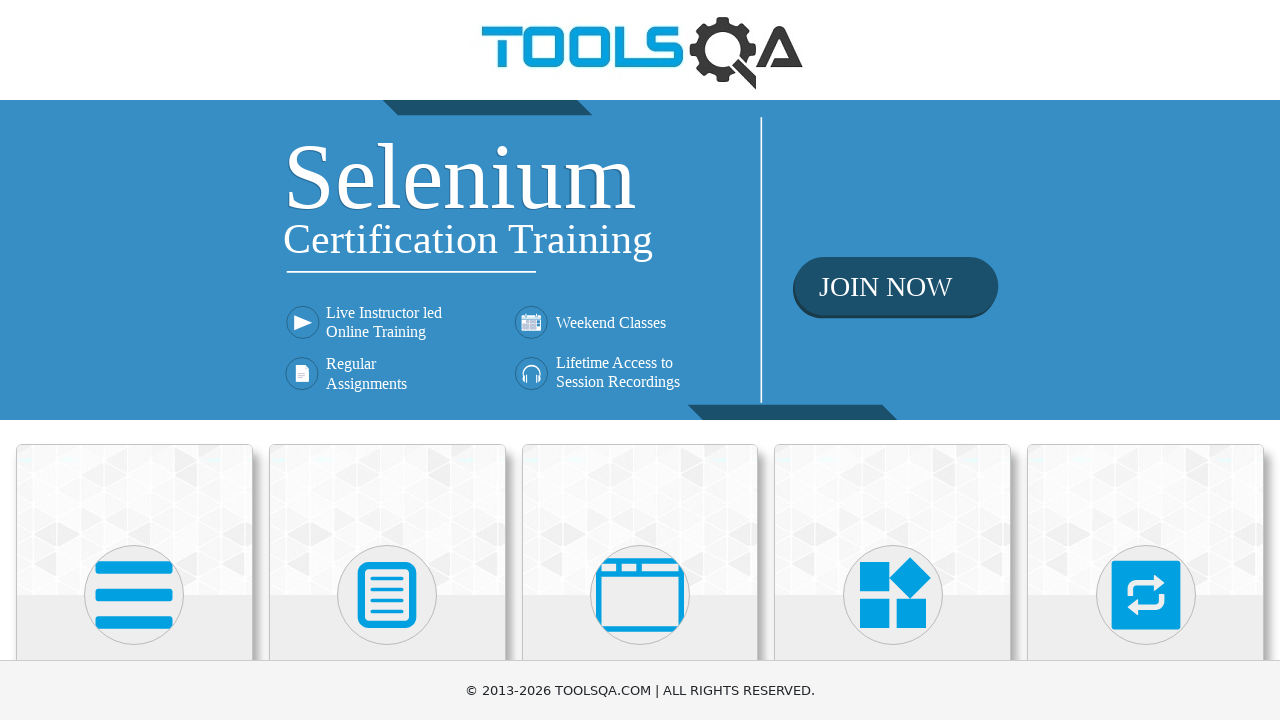

Clicked on card element at (134, 520) on .card-up
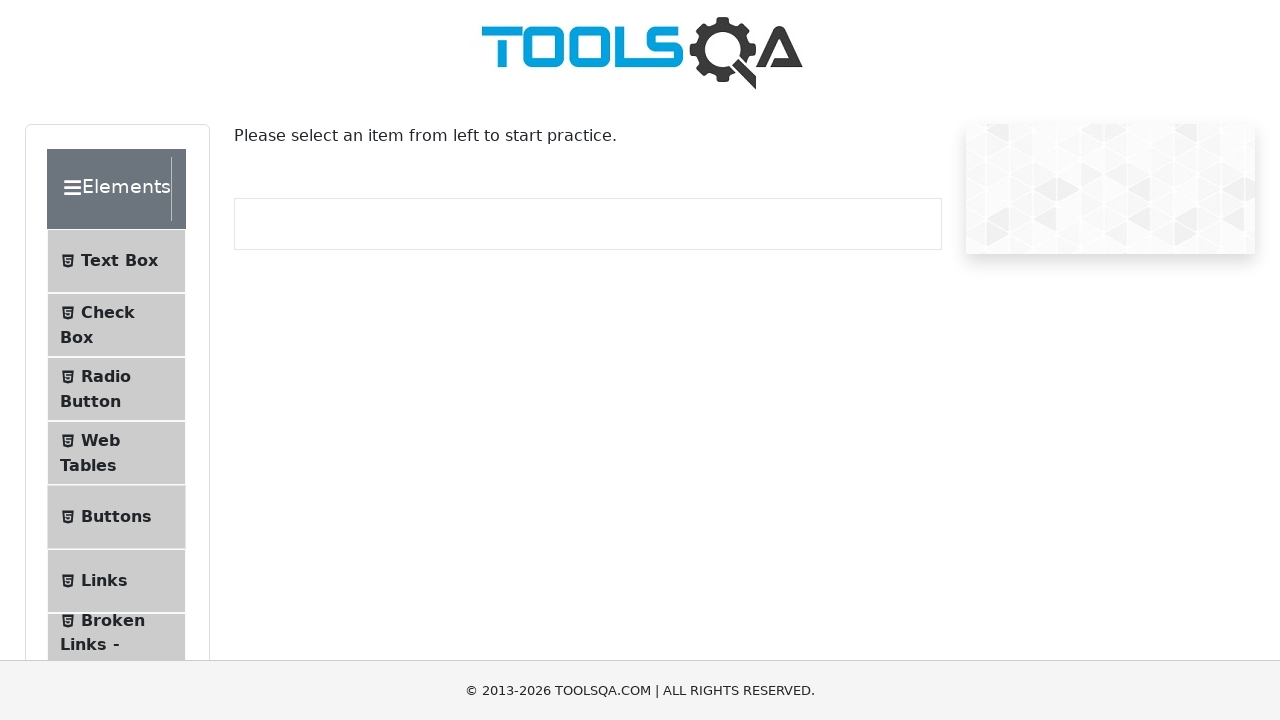

Waited for navigation and content to load
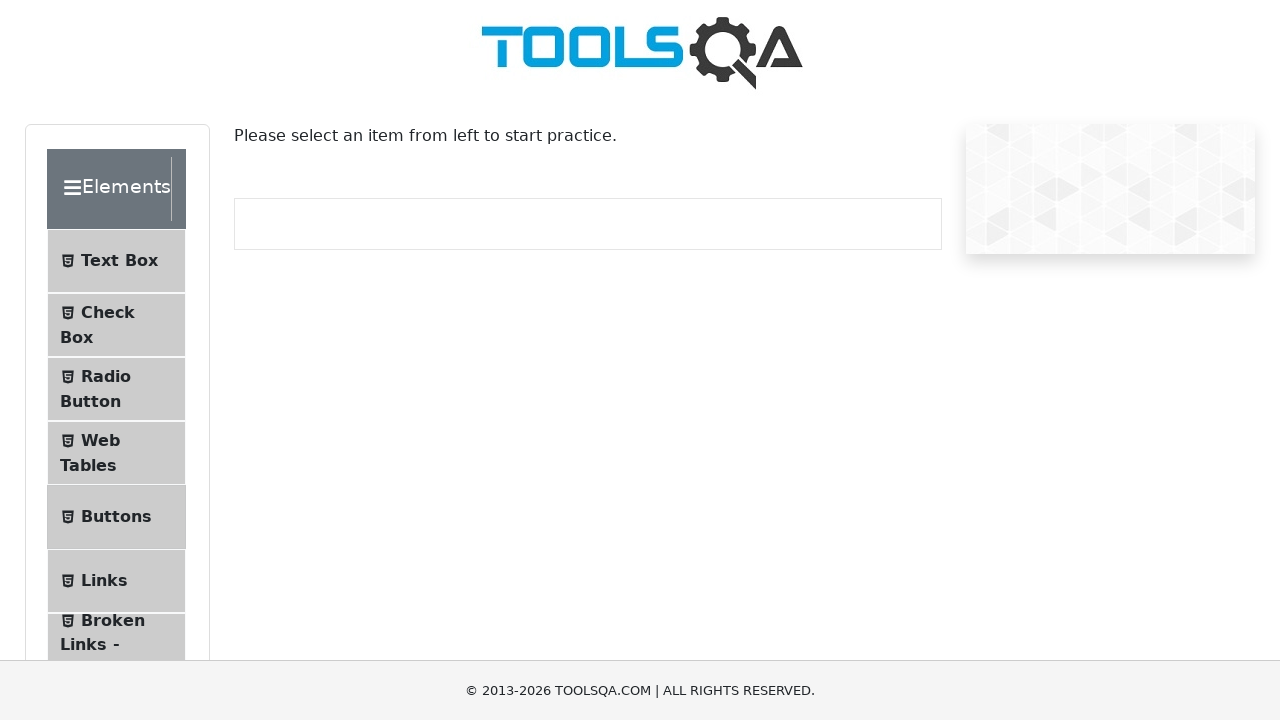

Clicked on radio button menu item at (116, 389) on #item-2
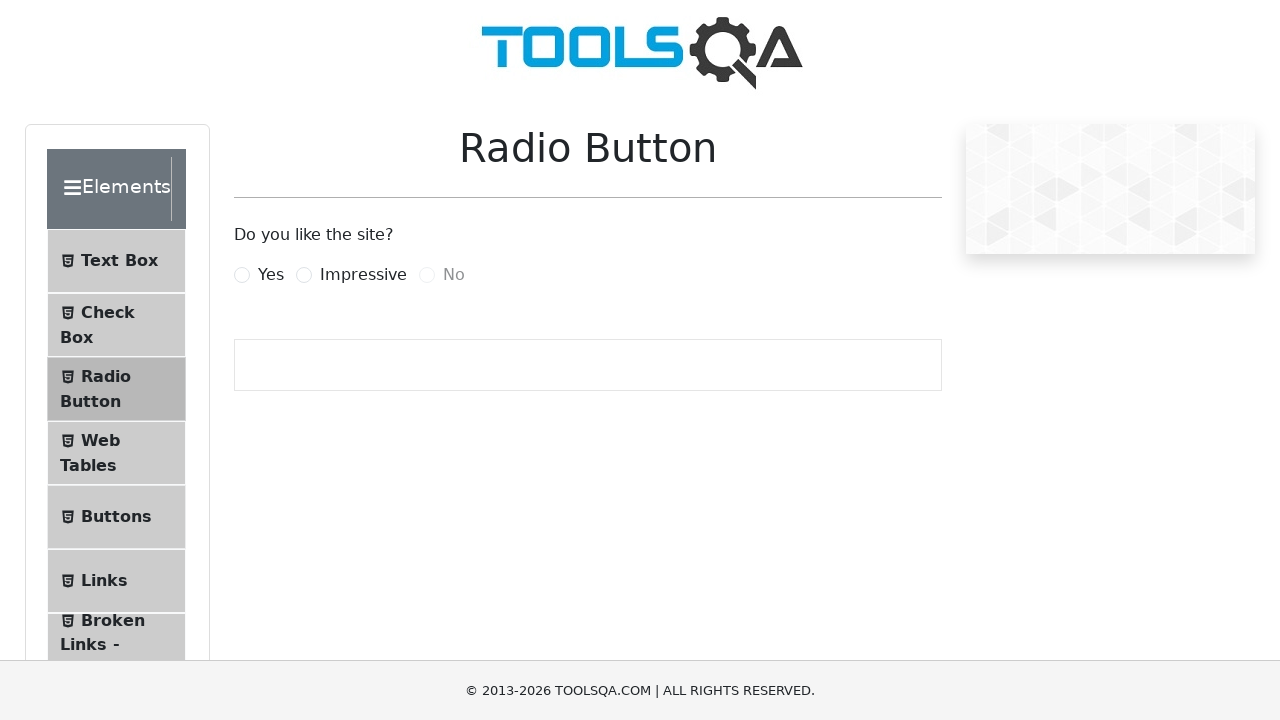

Waited for radio button action to complete
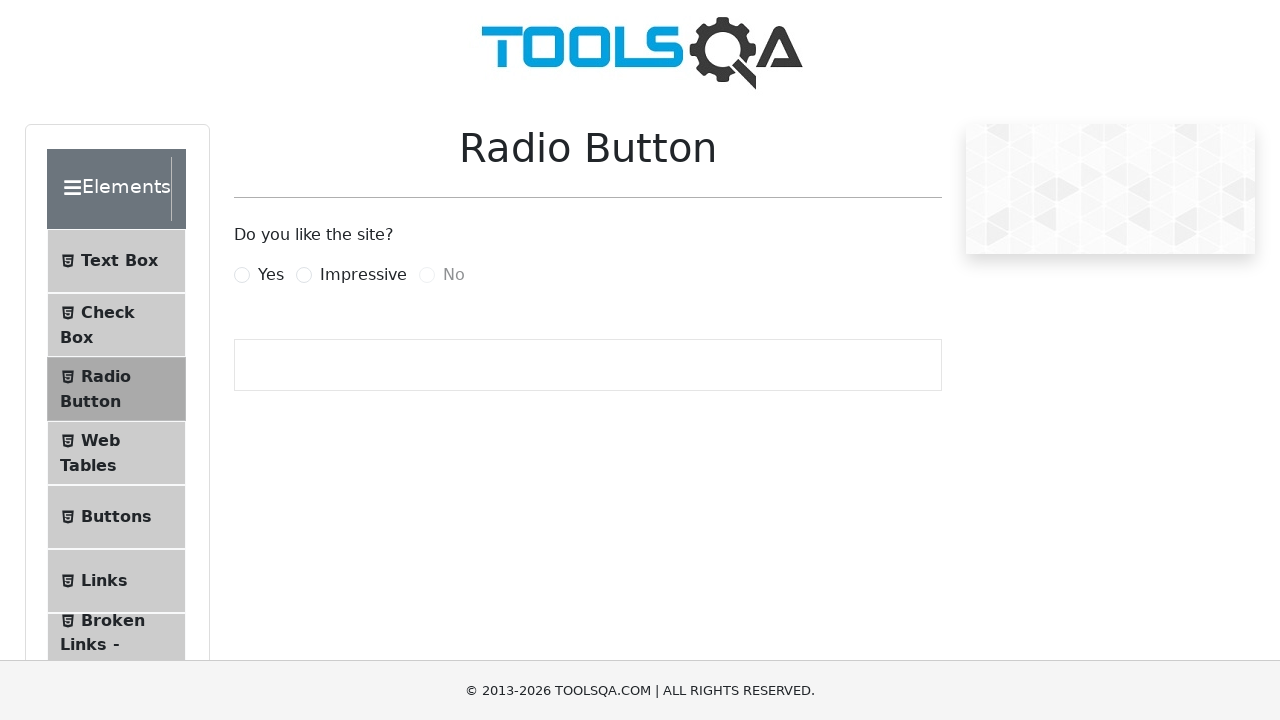

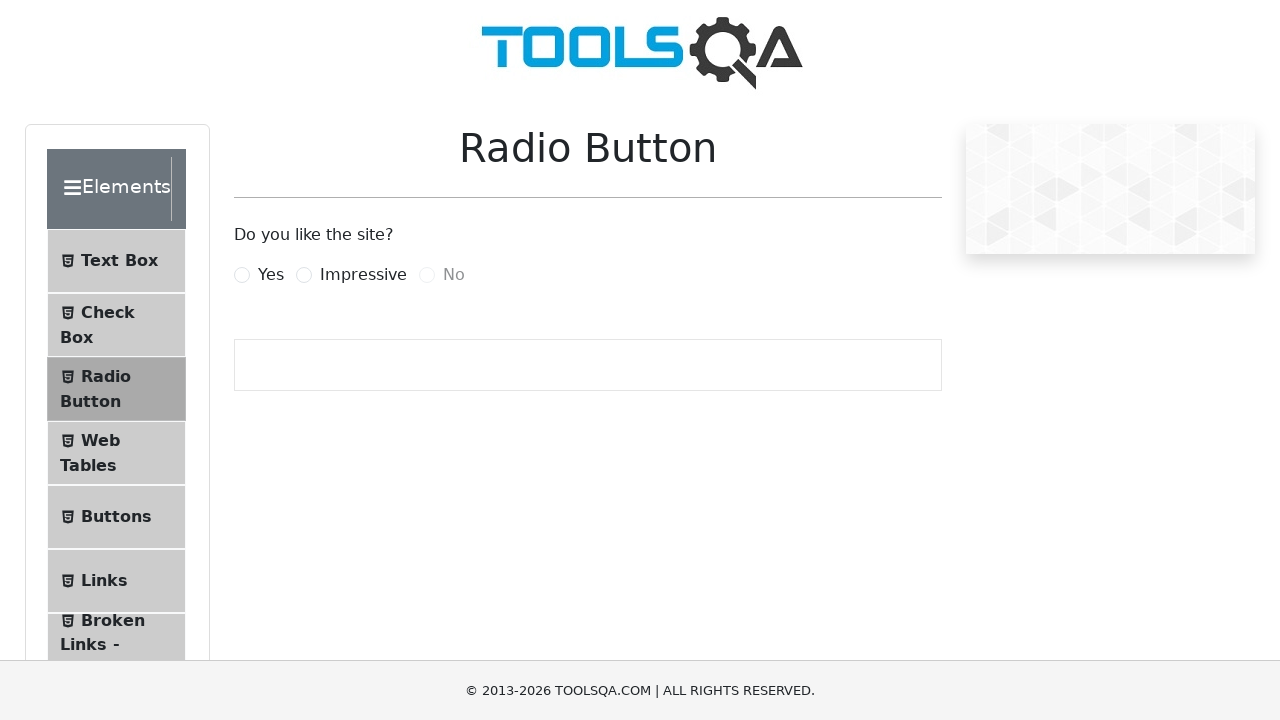